Tests drag and drop functionality by dragging element A to container B and back, verifying element positions after each drag operation.

Starting URL: https://the-internet.herokuapp.com/drag_and_drop

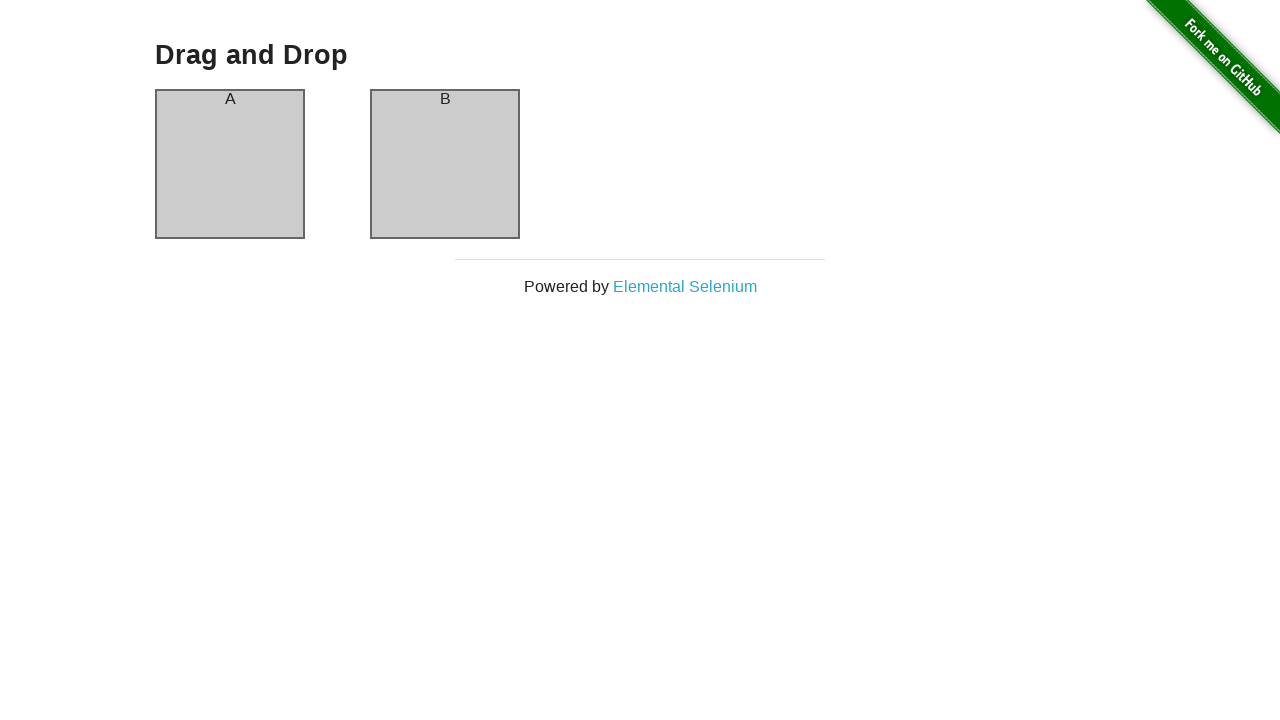

Waited for page content header to load
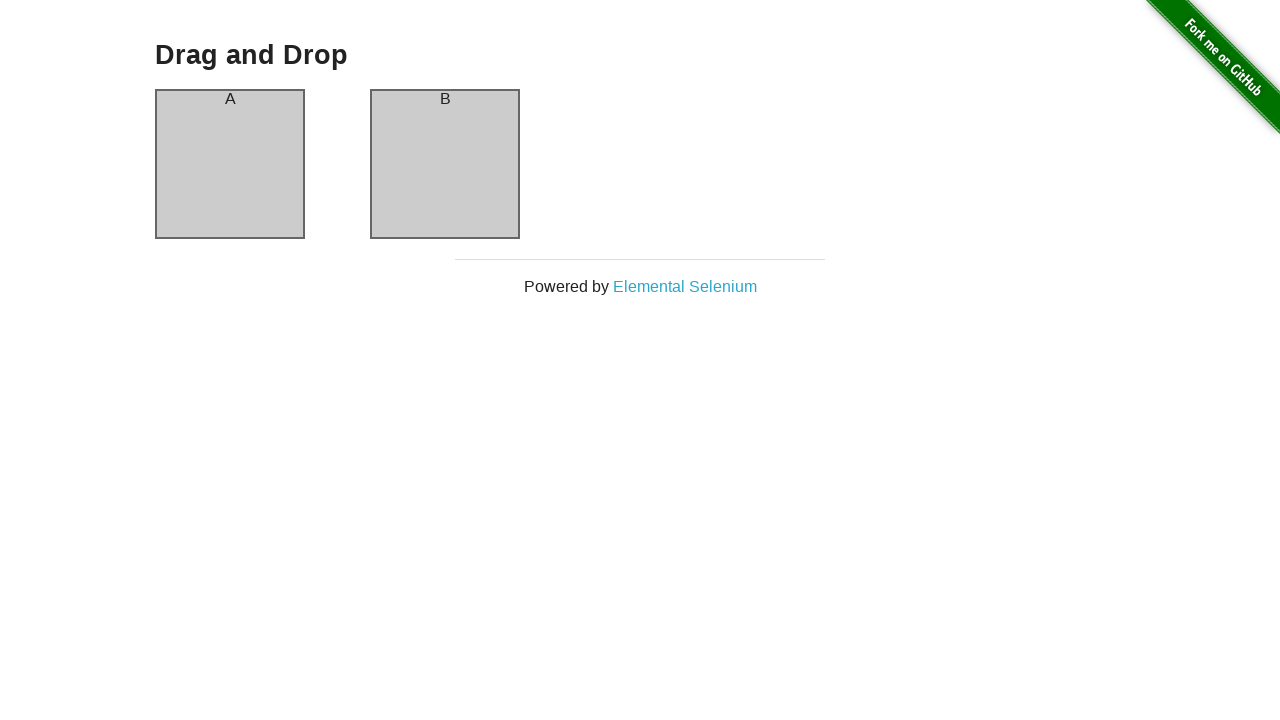

Waited for column A element to be visible
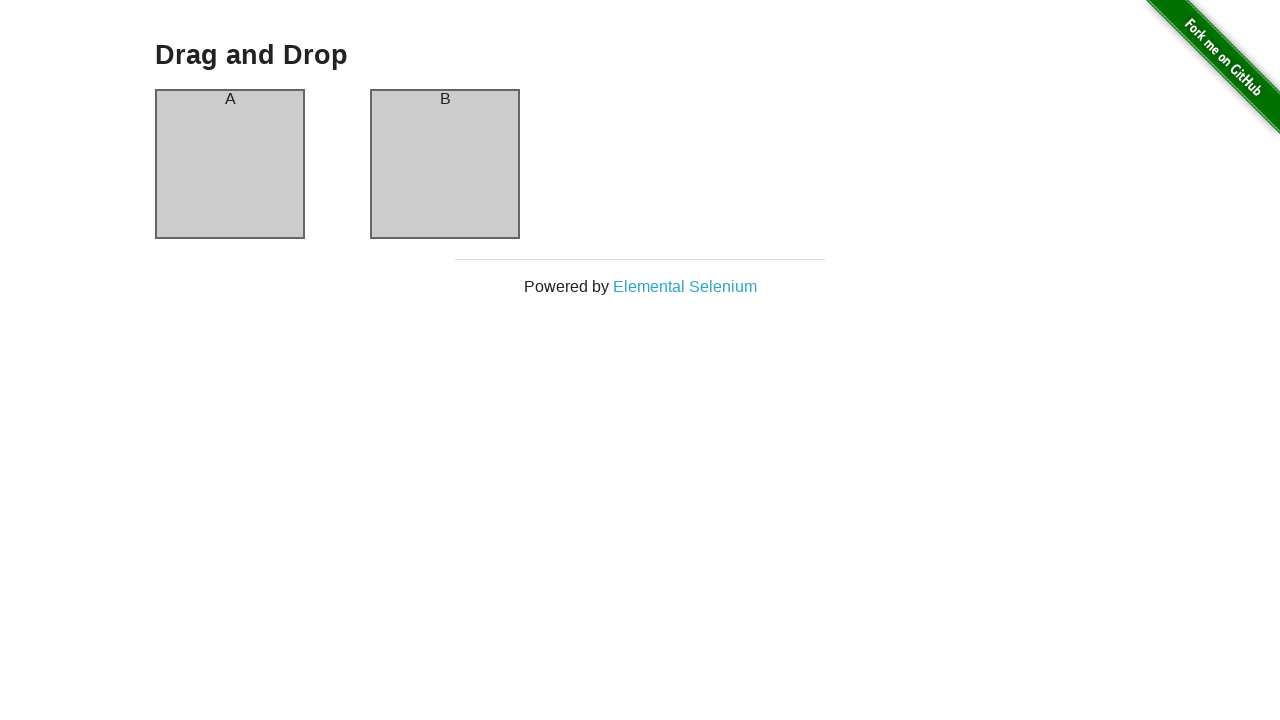

Waited for column B element to be visible
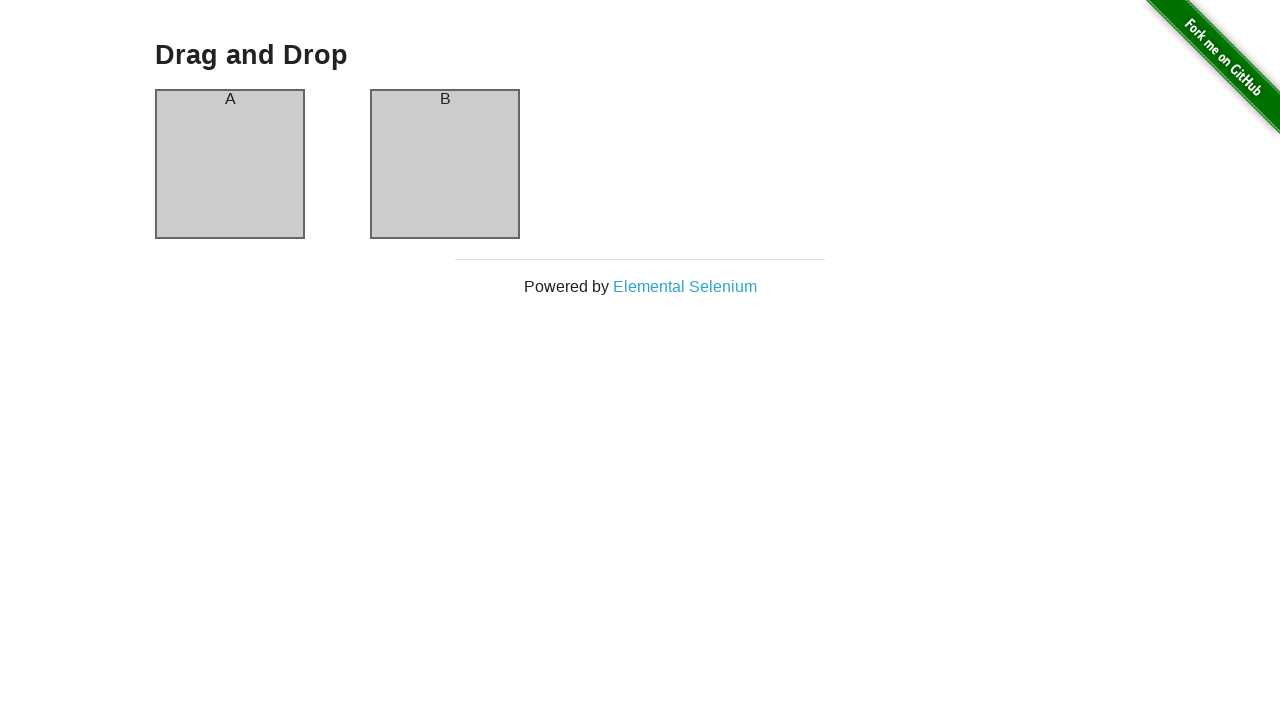

Located column A header element
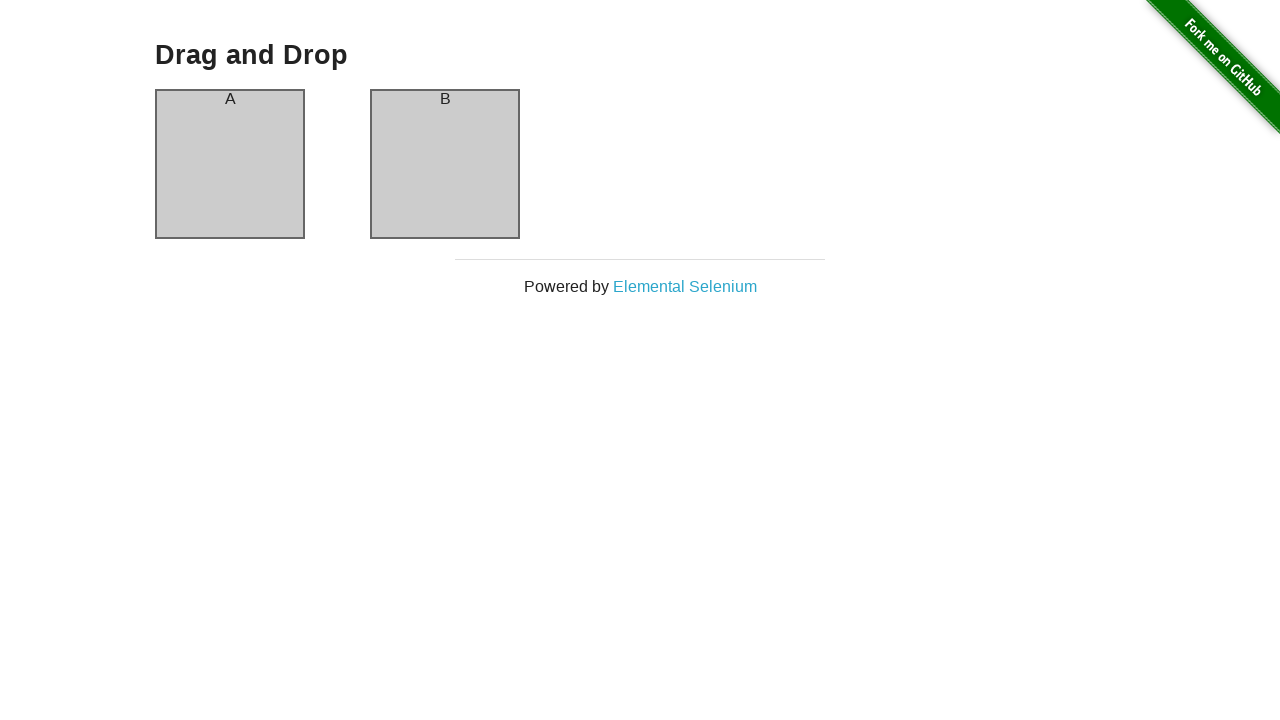

Located column B header element
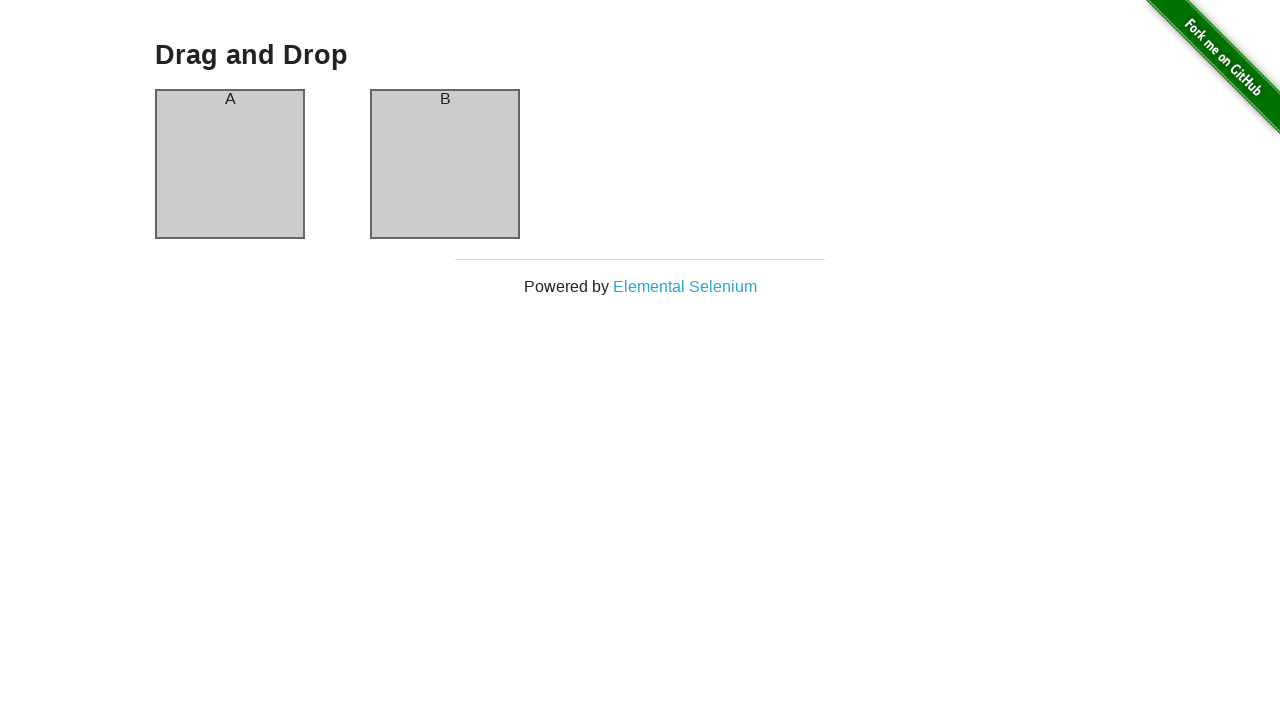

Dragged element from column A to column B at (445, 164)
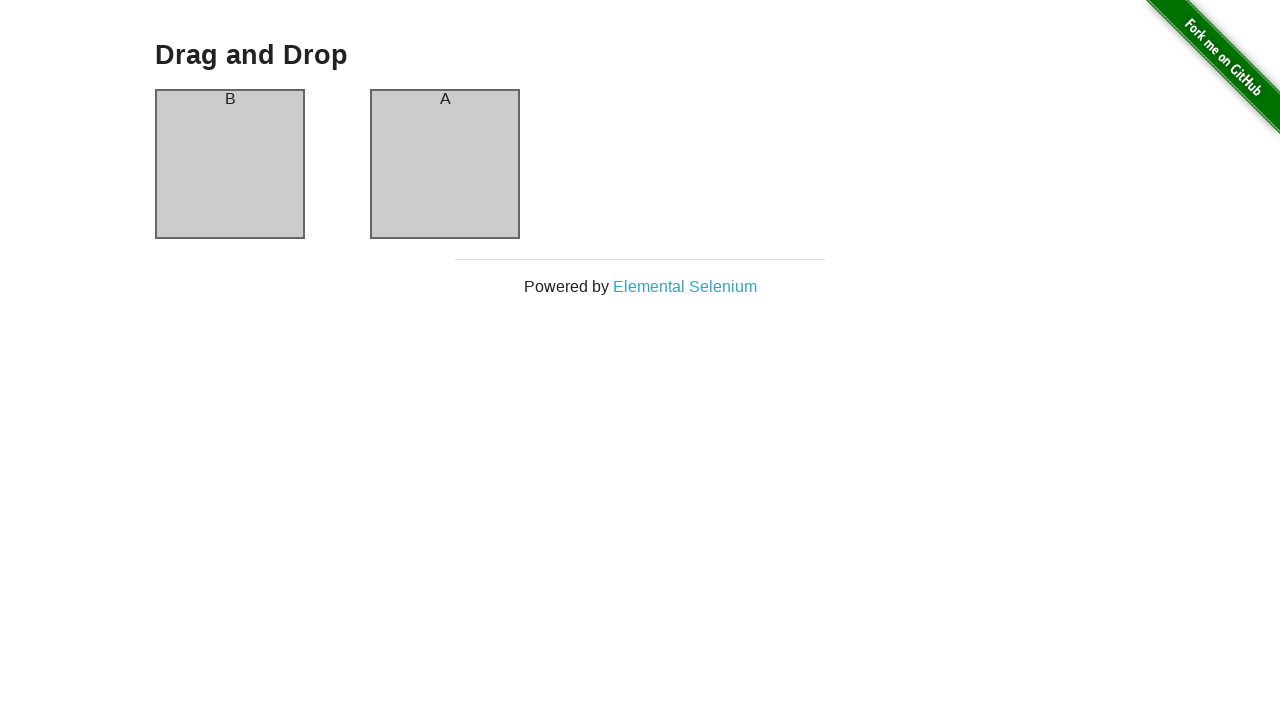

Waited 500ms for DOM to update after first drag
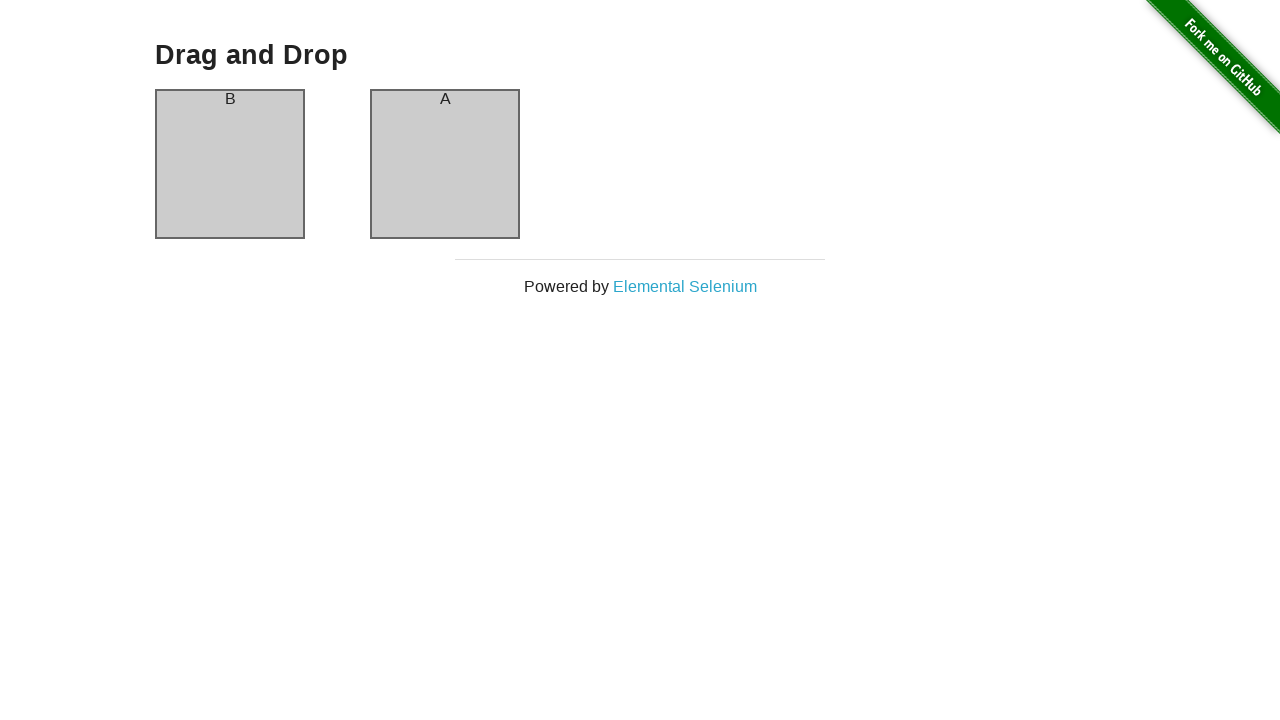

Dragged element from column B back to column A at (230, 164)
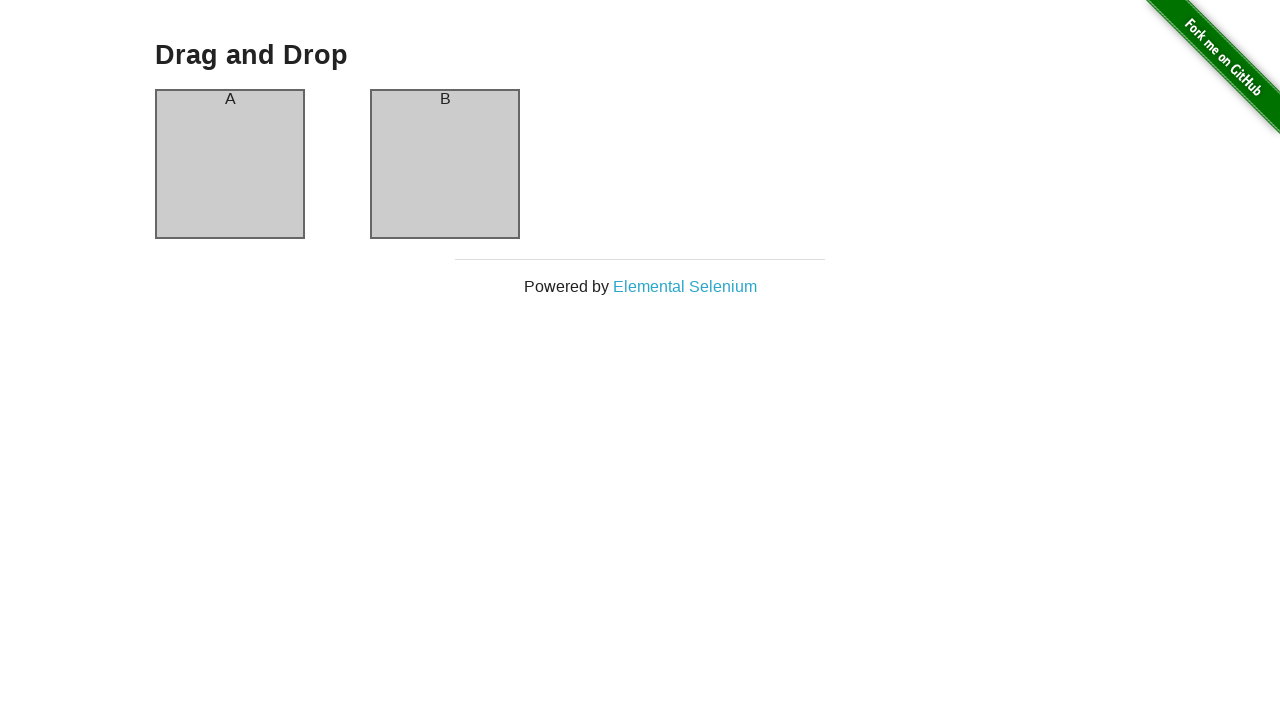

Waited 500ms for DOM to update after second drag
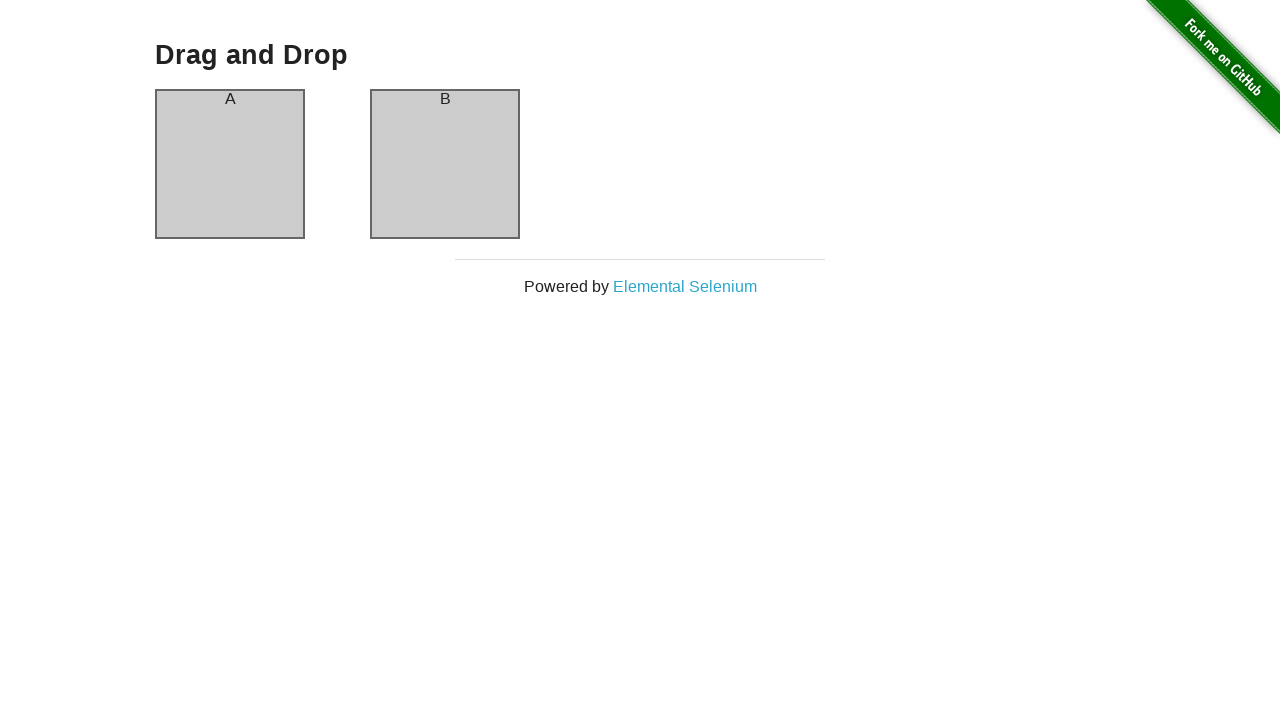

Verified column A header is present in final state
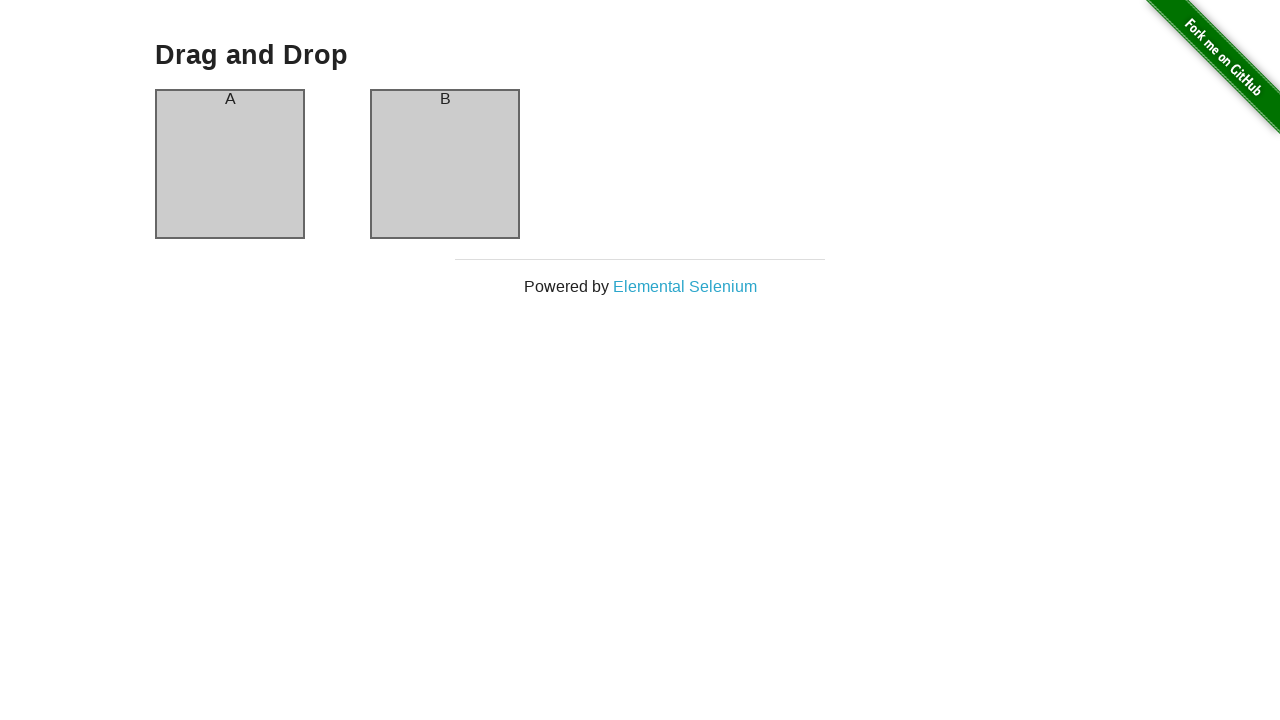

Verified column B header is present in final state
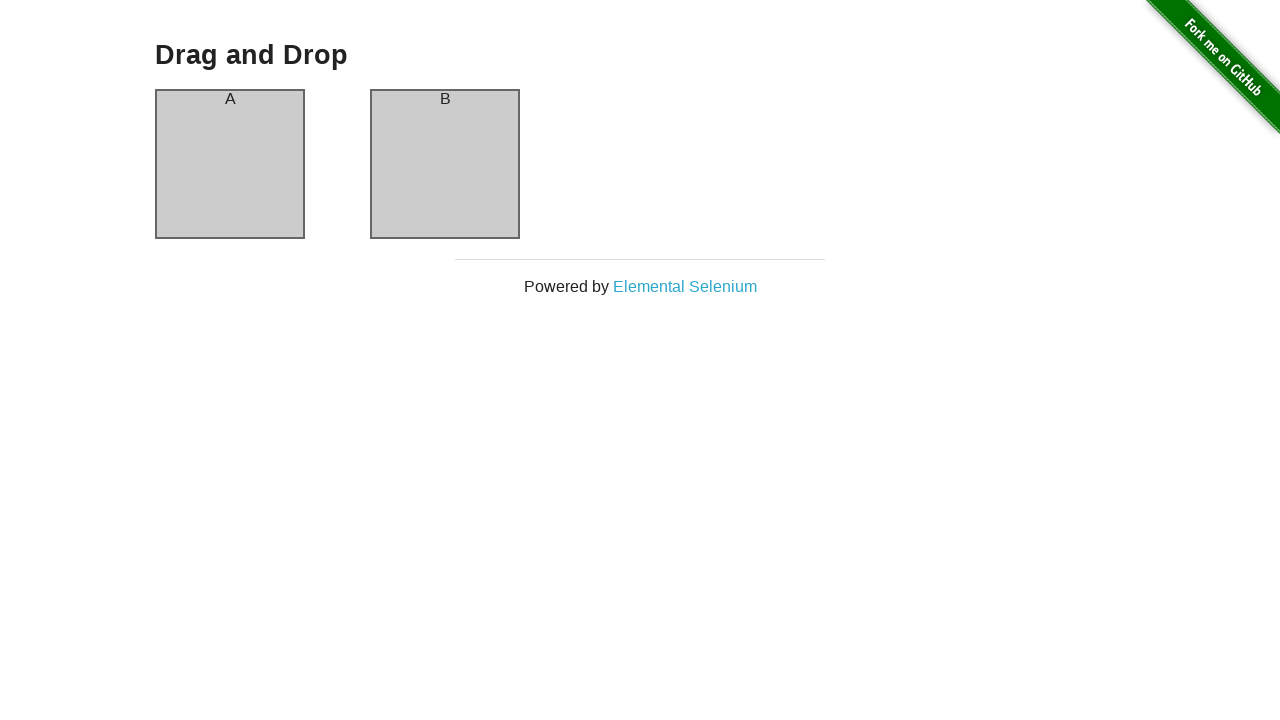

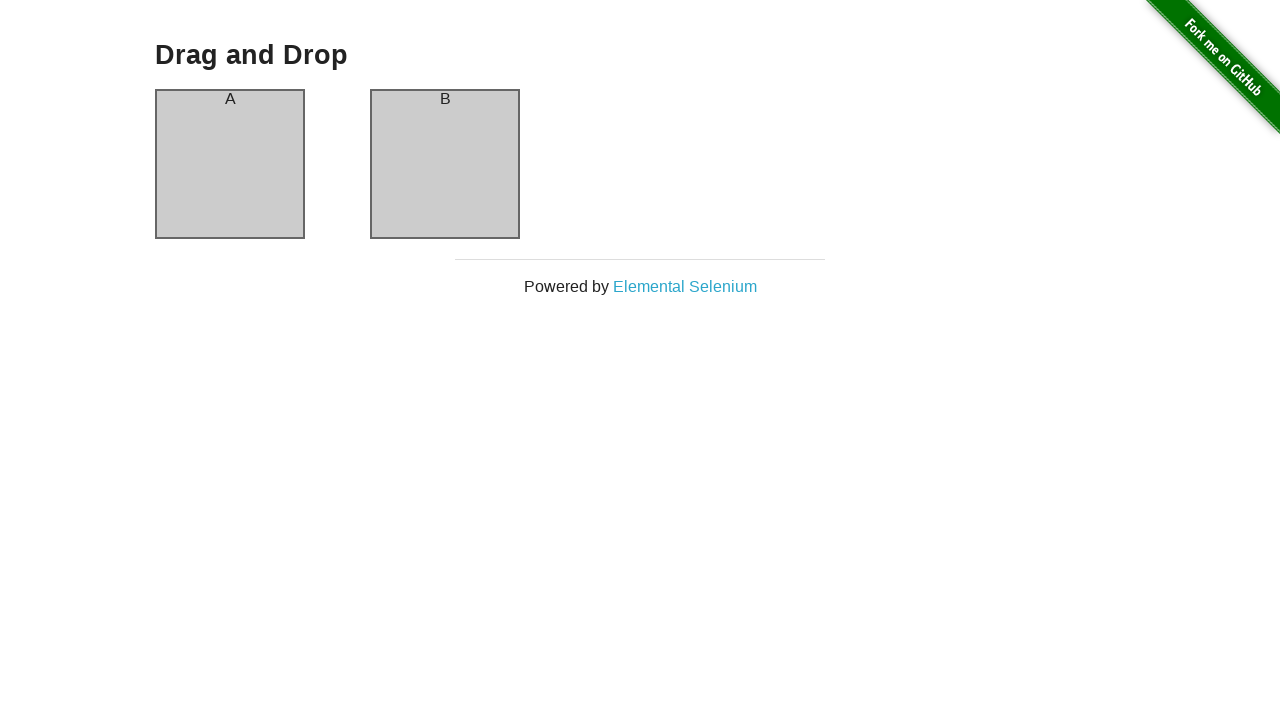